Tests checkbox and radio button interactions by selecting a bike checkbox and a gender radio button

Starting URL: http://only-testing-blog.blogspot.com/2013/11/new-test.html

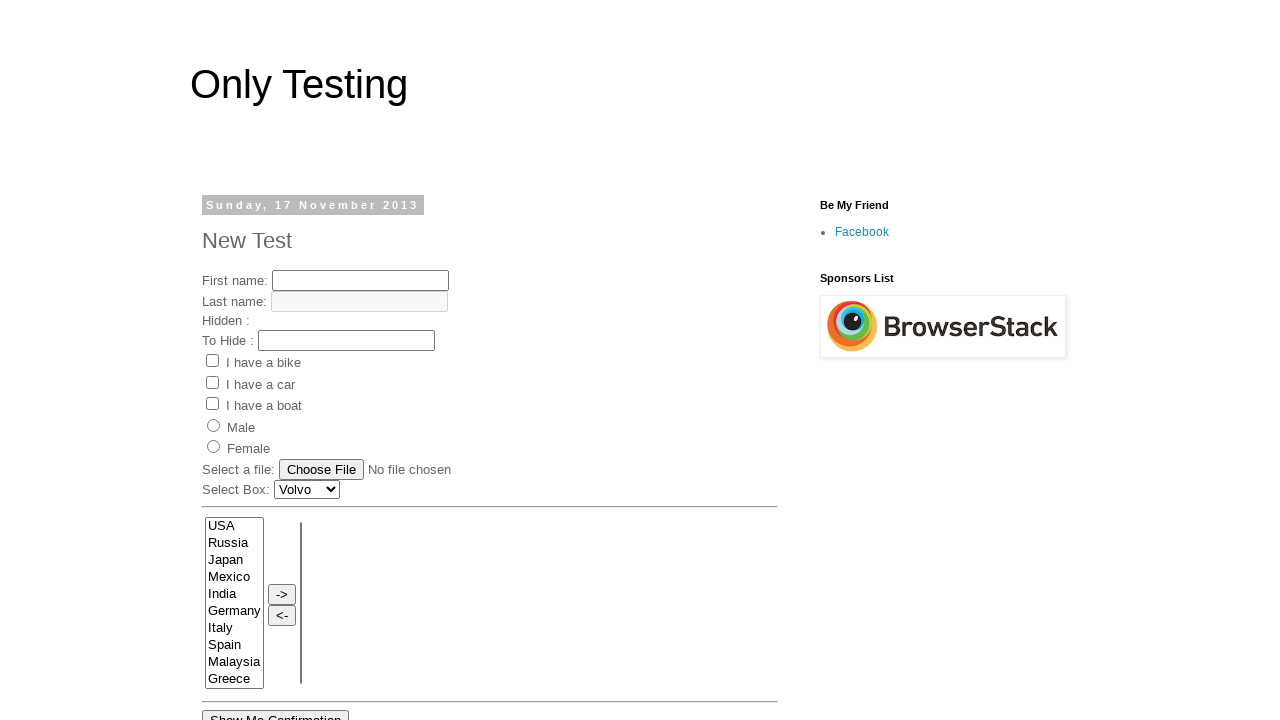

Clicked on the Bike checkbox at (212, 361) on xpath=//input[contains(@value,'Bike')]
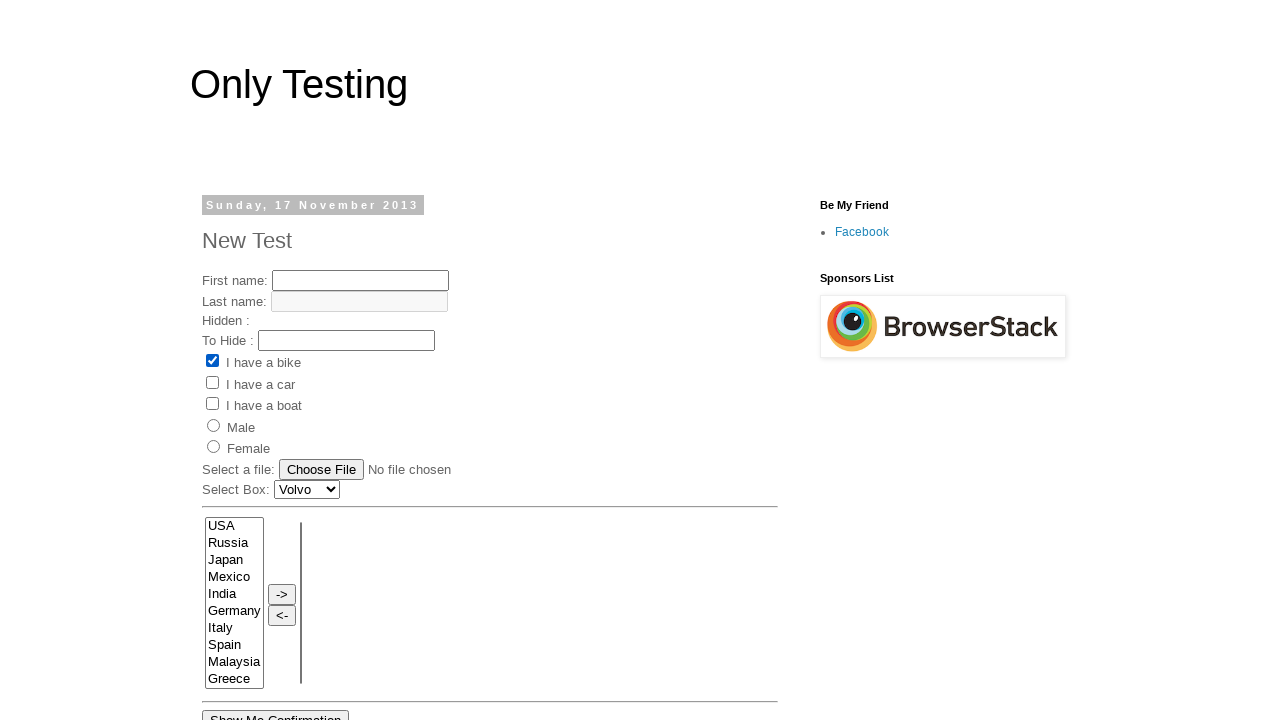

Clicked on the female gender radio button at (214, 447) on (//input[contains(@name,'gender')])[2]
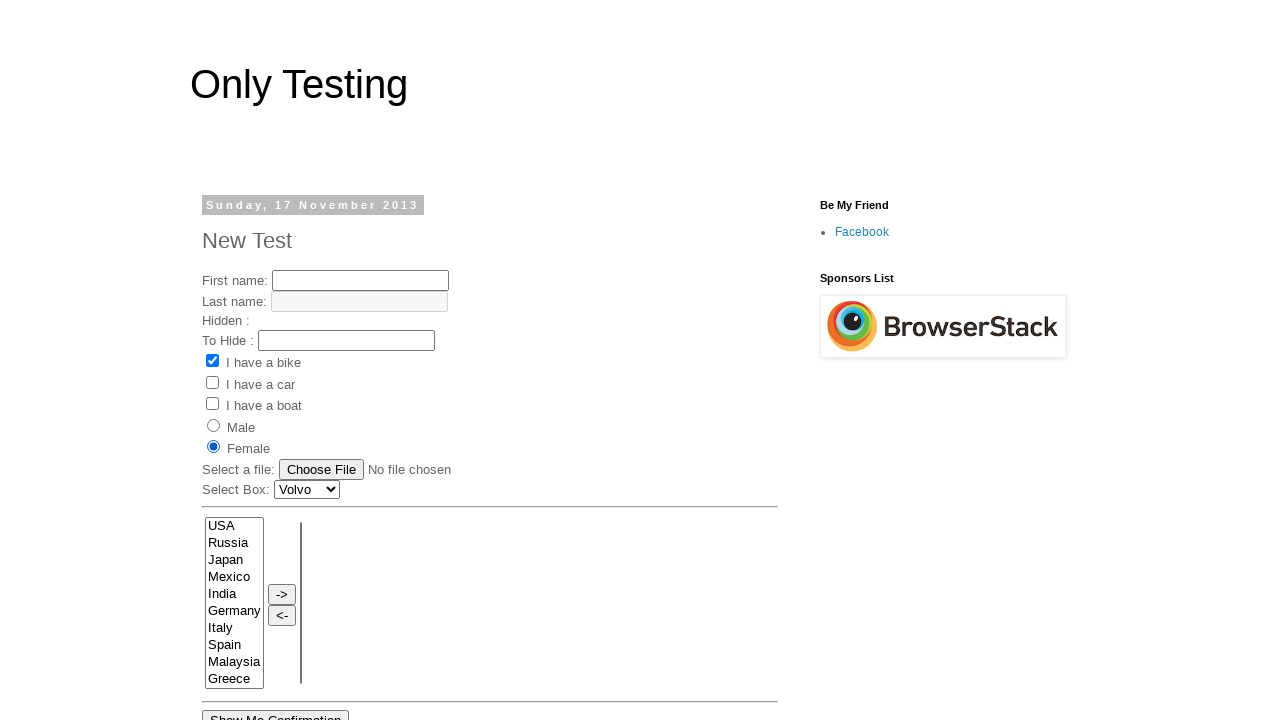

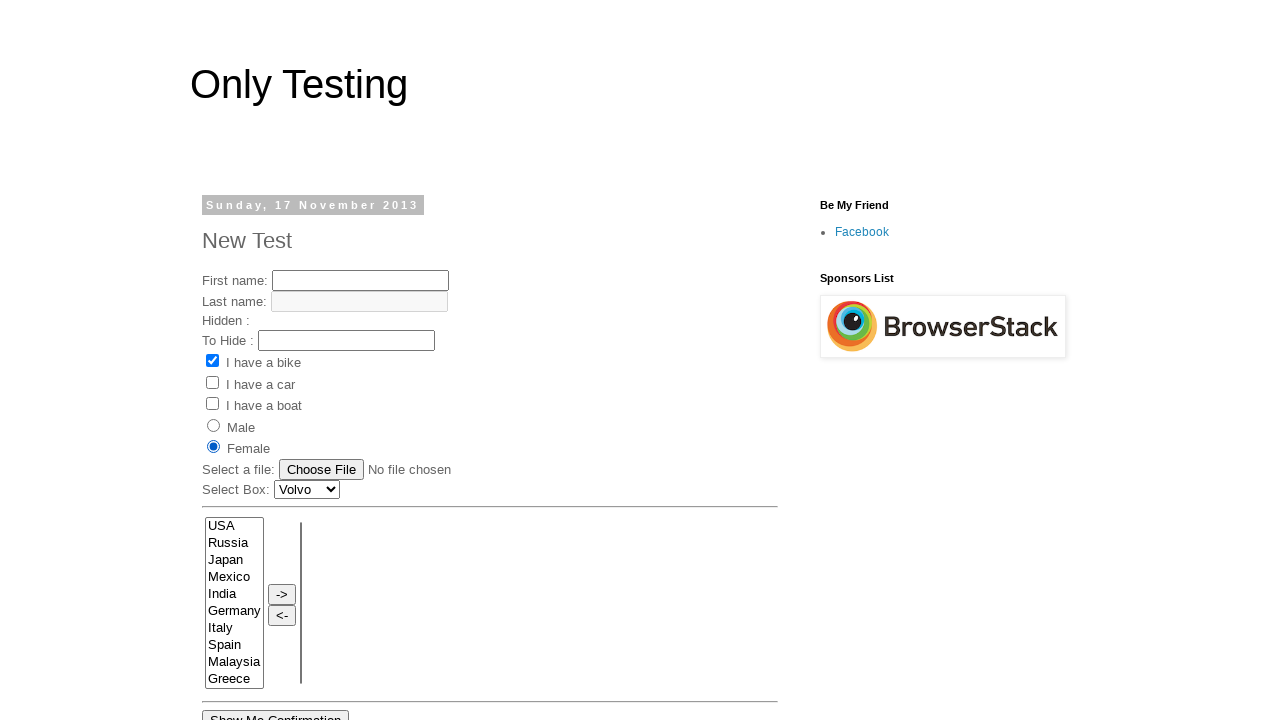